Tests that a todo item is removed when edited to an empty string

Starting URL: https://demo.playwright.dev/todomvc

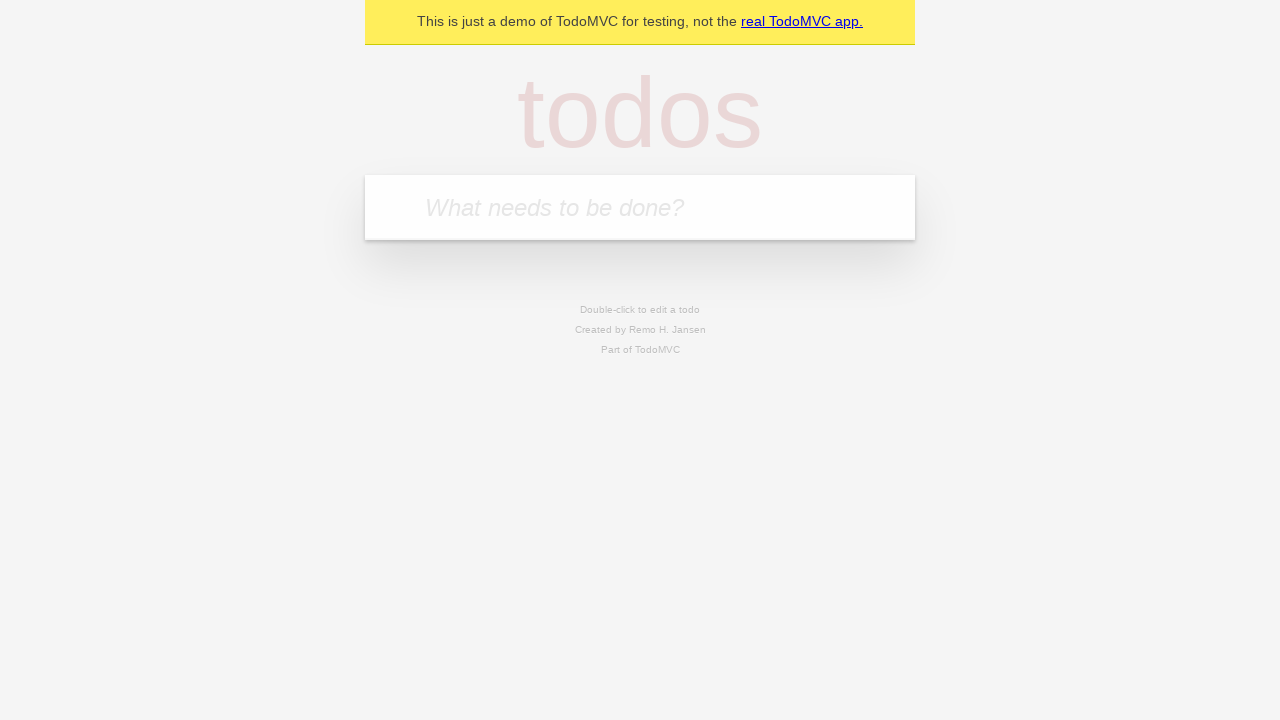

Filled new todo field with 'buy some cheese' on internal:attr=[placeholder="What needs to be done?"i]
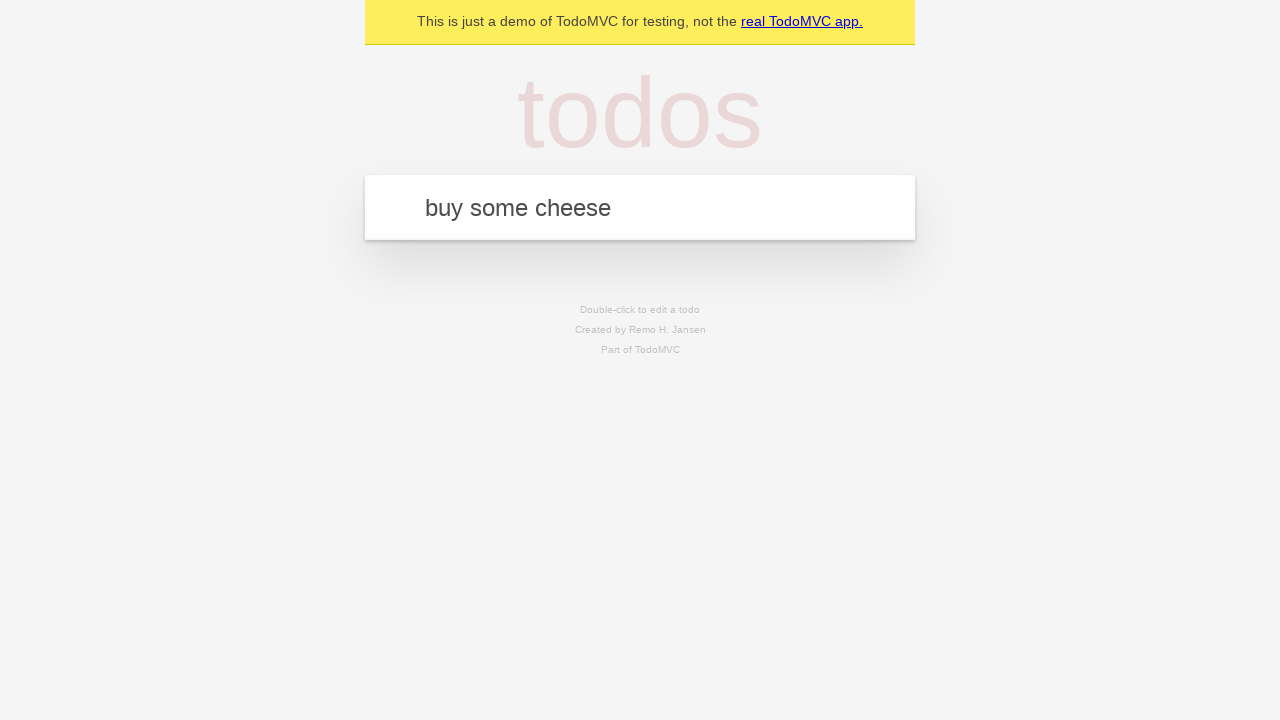

Pressed Enter to create todo item 'buy some cheese' on internal:attr=[placeholder="What needs to be done?"i]
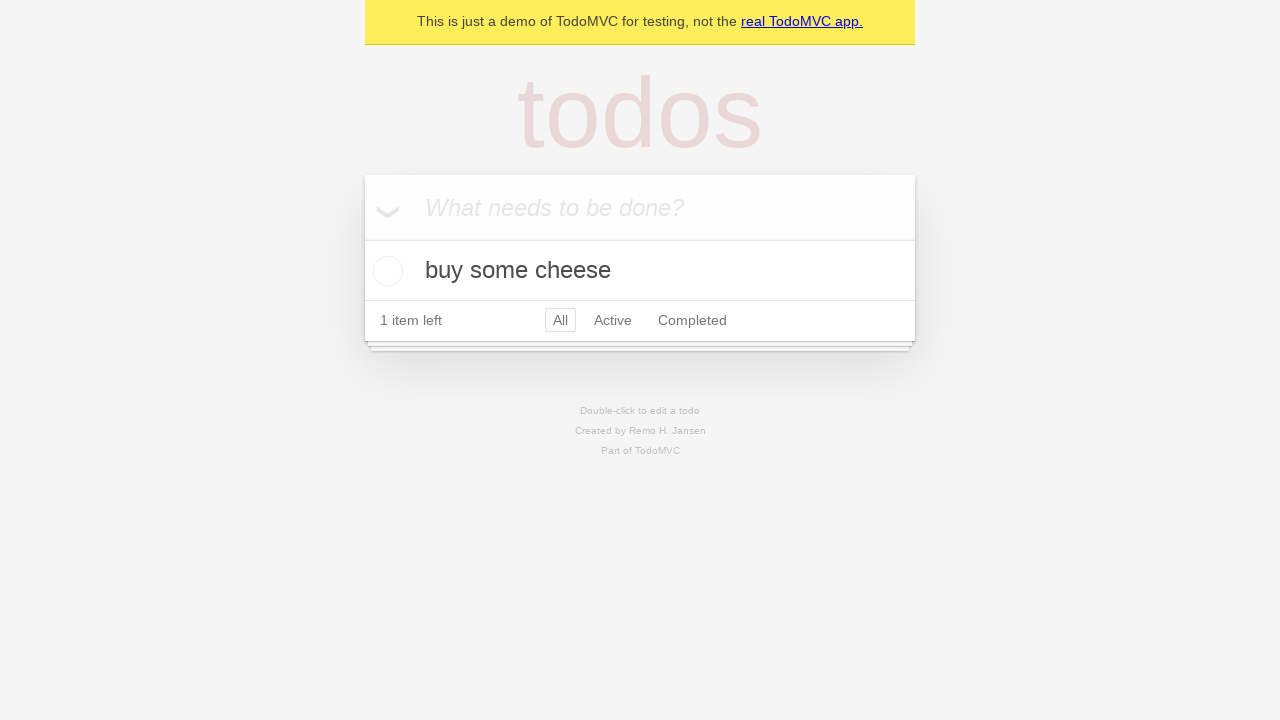

Filled new todo field with 'feed the cat' on internal:attr=[placeholder="What needs to be done?"i]
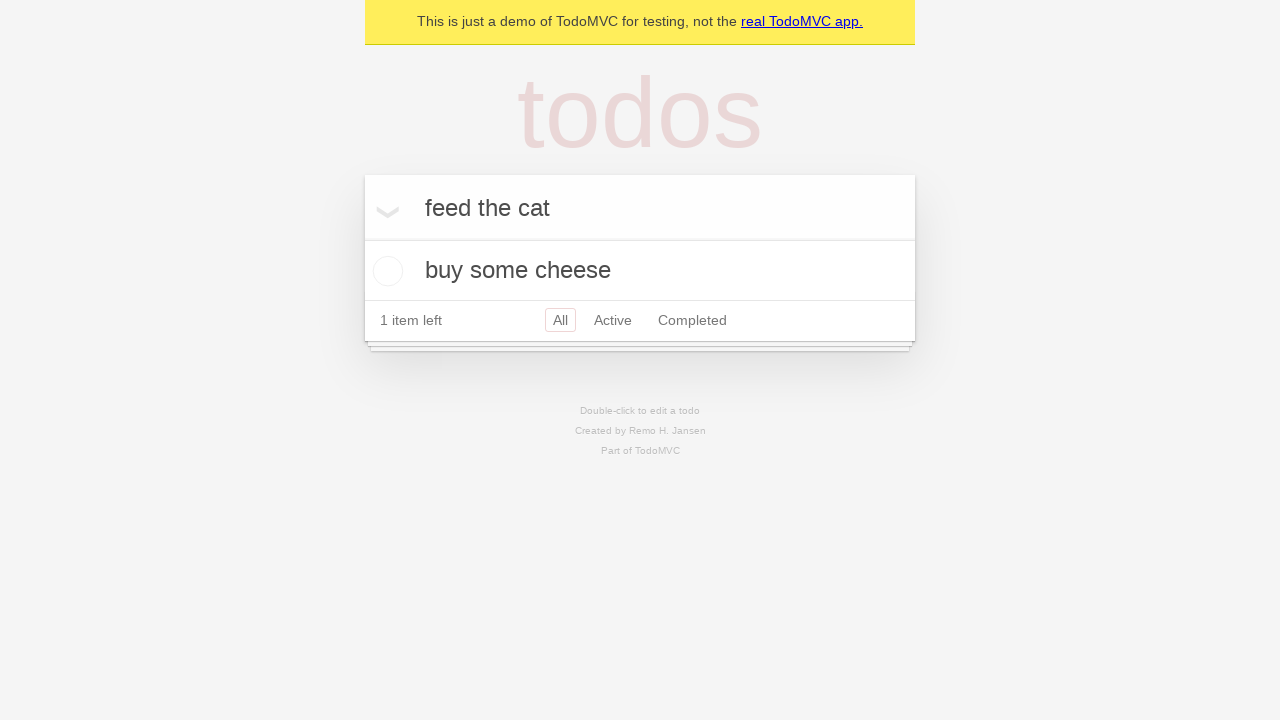

Pressed Enter to create todo item 'feed the cat' on internal:attr=[placeholder="What needs to be done?"i]
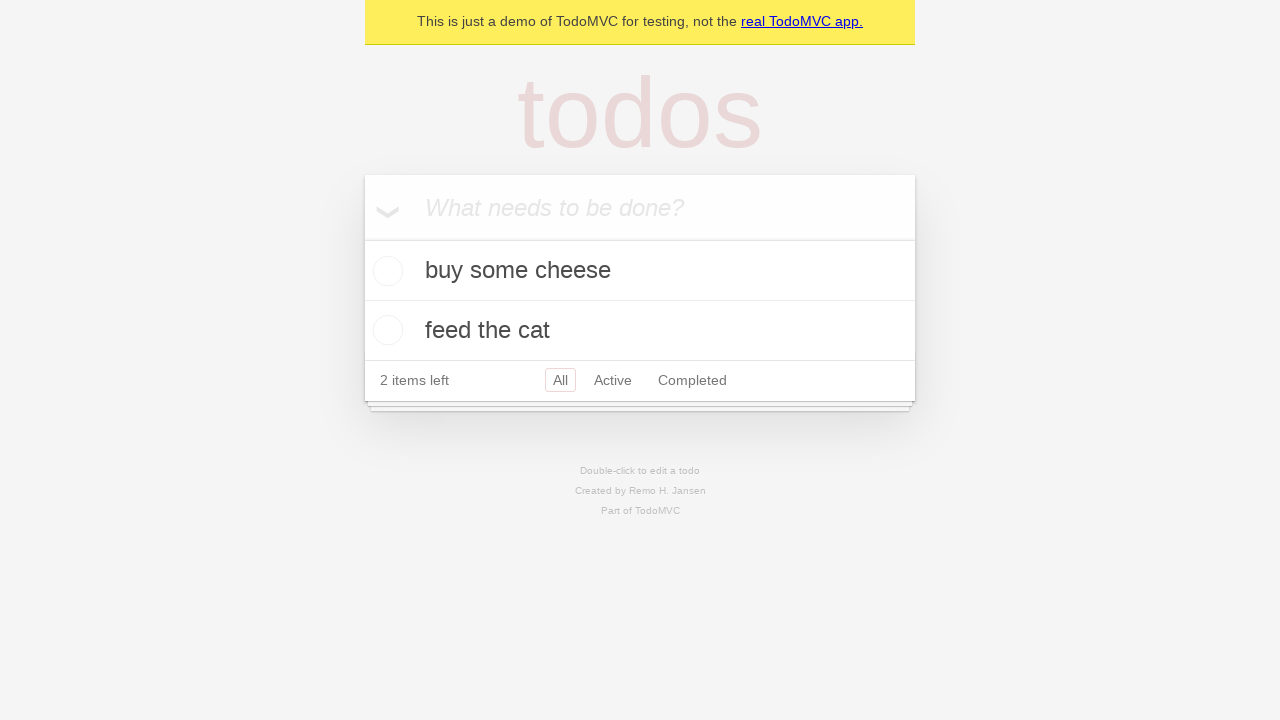

Filled new todo field with 'book a doctors appointment' on internal:attr=[placeholder="What needs to be done?"i]
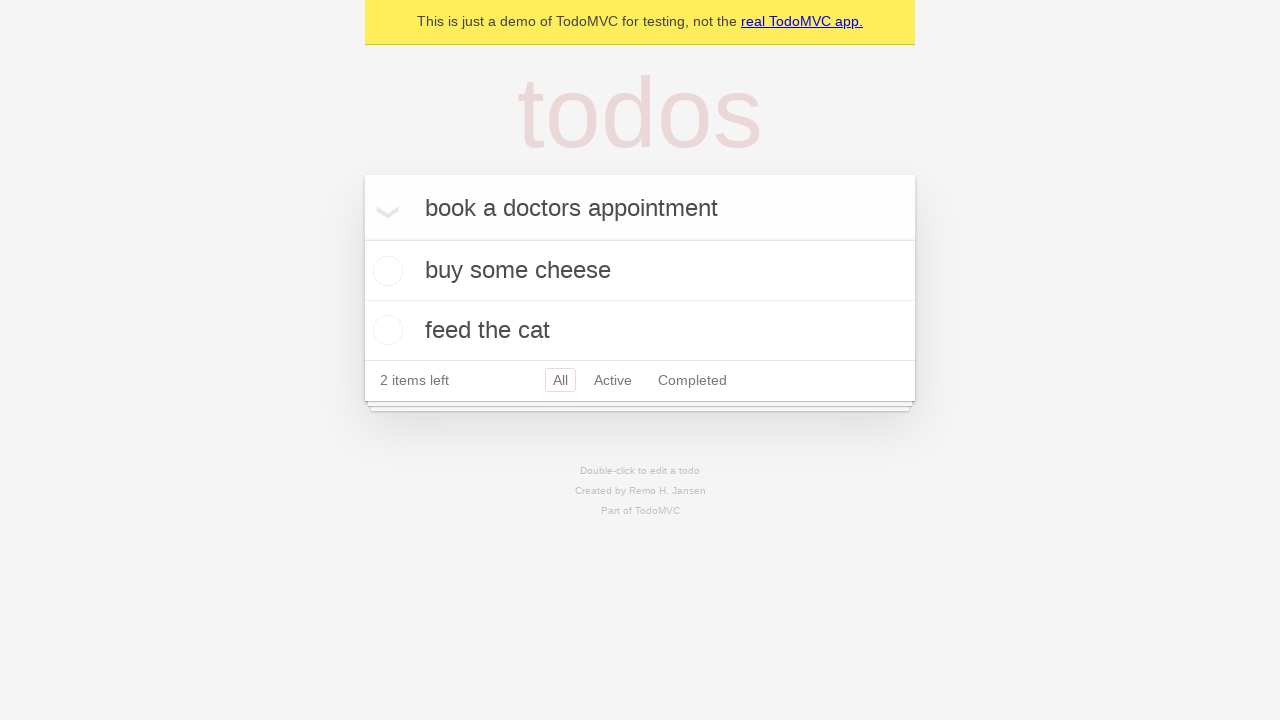

Pressed Enter to create todo item 'book a doctors appointment' on internal:attr=[placeholder="What needs to be done?"i]
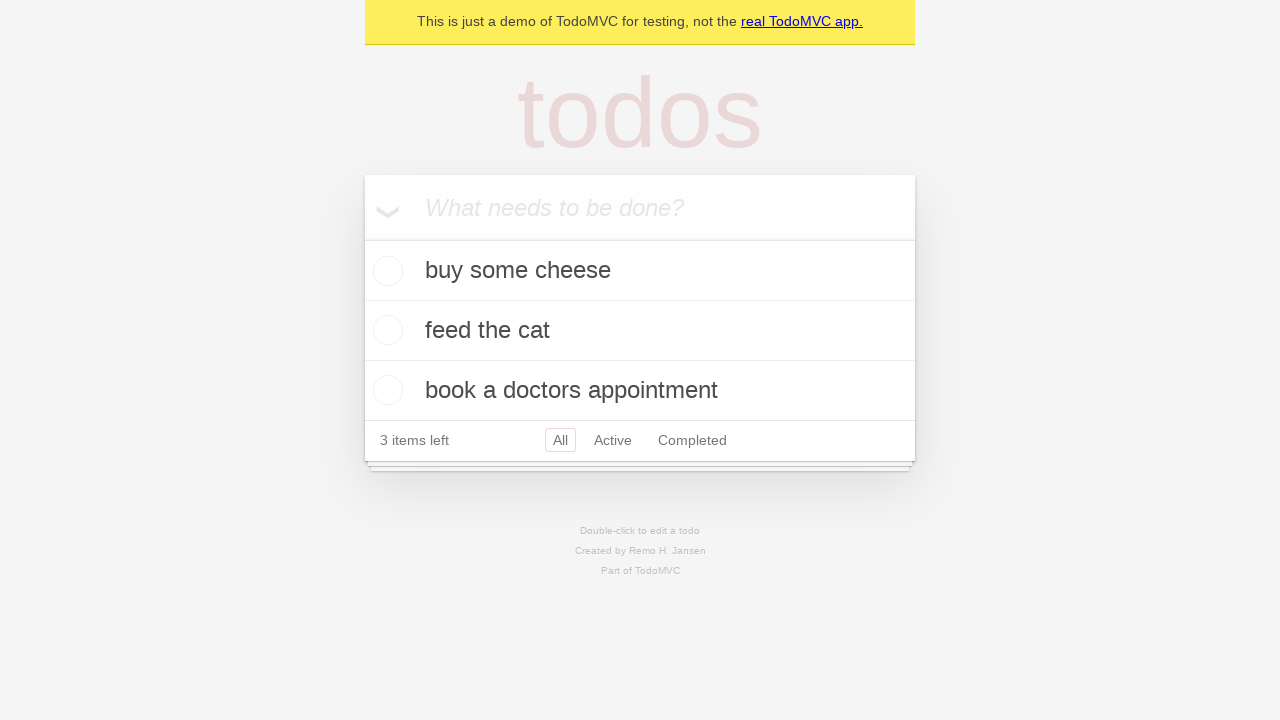

Double-clicked second todo item to enter edit mode at (640, 331) on internal:testid=[data-testid="todo-item"s] >> nth=1
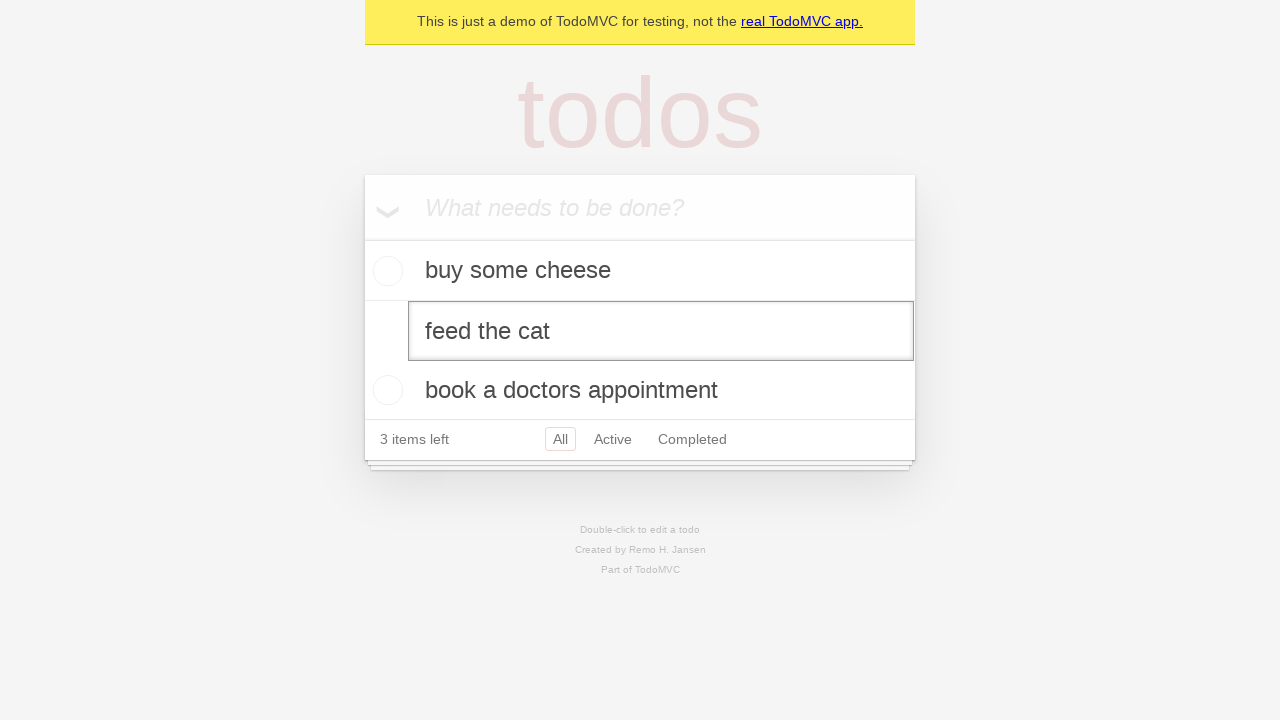

Cleared the text in the edit field for second todo on internal:testid=[data-testid="todo-item"s] >> nth=1 >> internal:role=textbox[nam
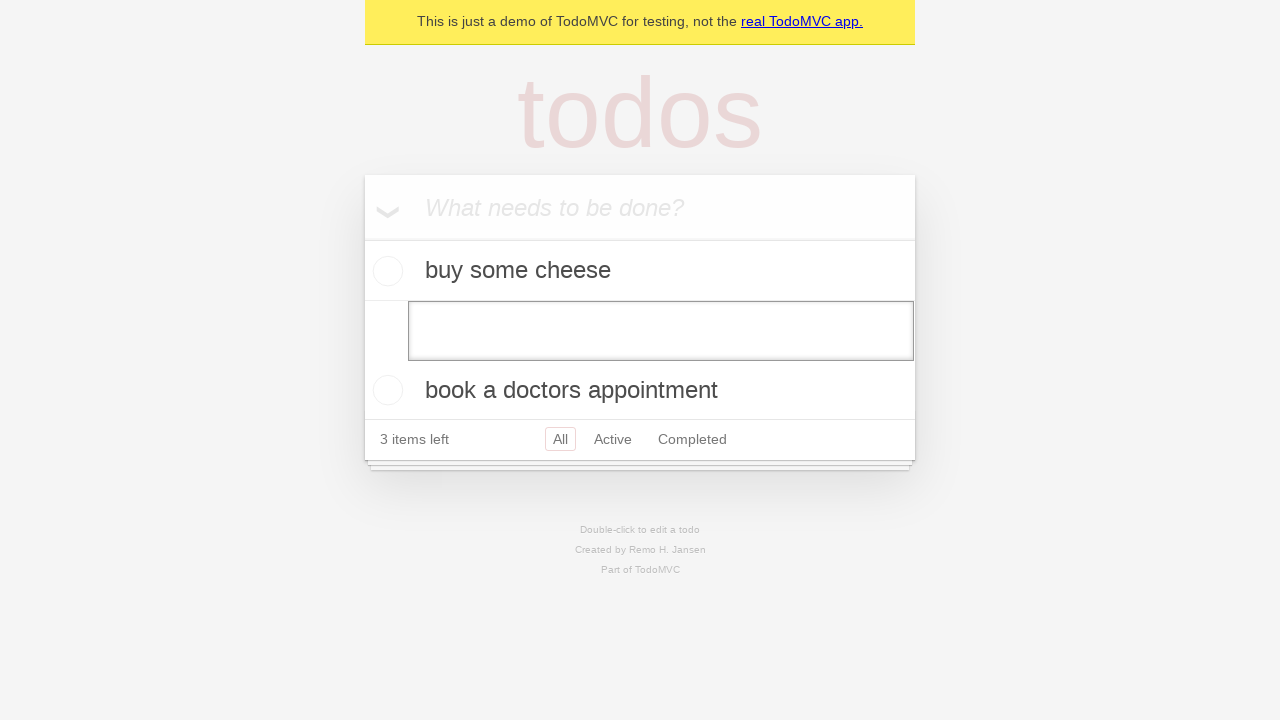

Pressed Enter to confirm empty edit - todo item should be removed on internal:testid=[data-testid="todo-item"s] >> nth=1 >> internal:role=textbox[nam
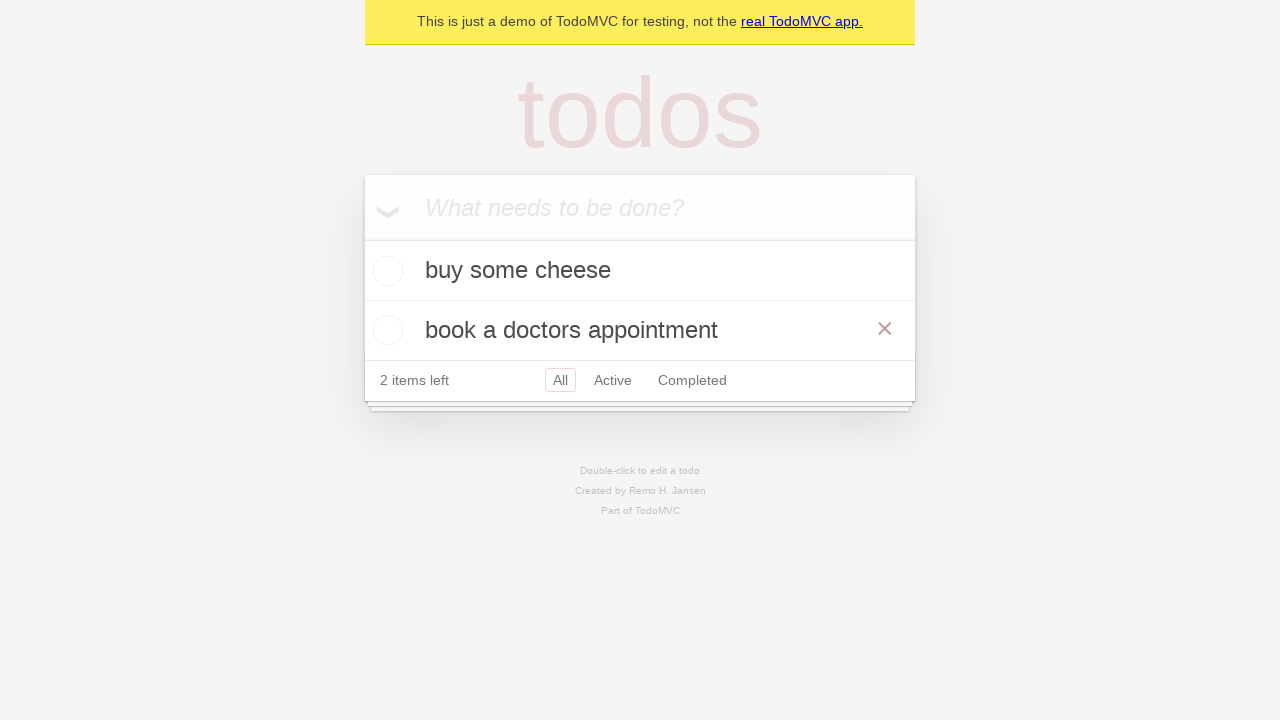

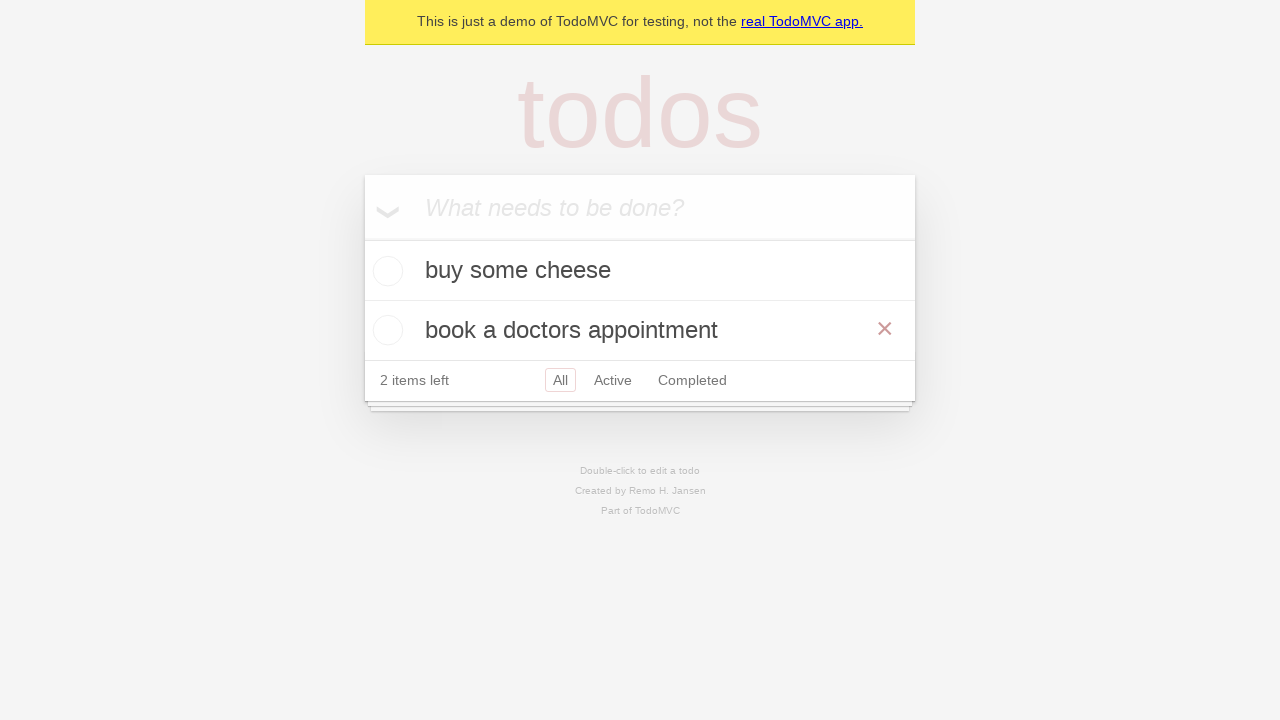